Tests jQuery UI drag and drop functionality by dragging an element from one location to another within an iframe

Starting URL: https://jqueryui.com/droppable/

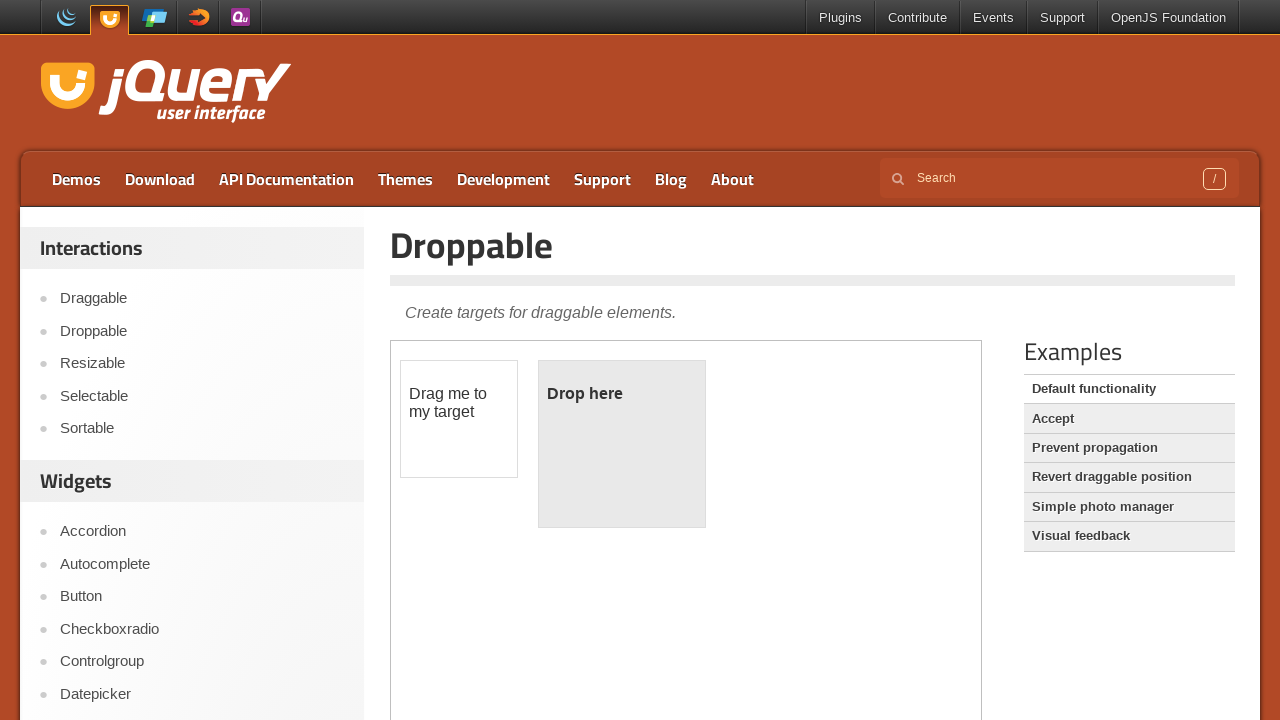

Located iframe with demo-frame class containing drag and drop demo
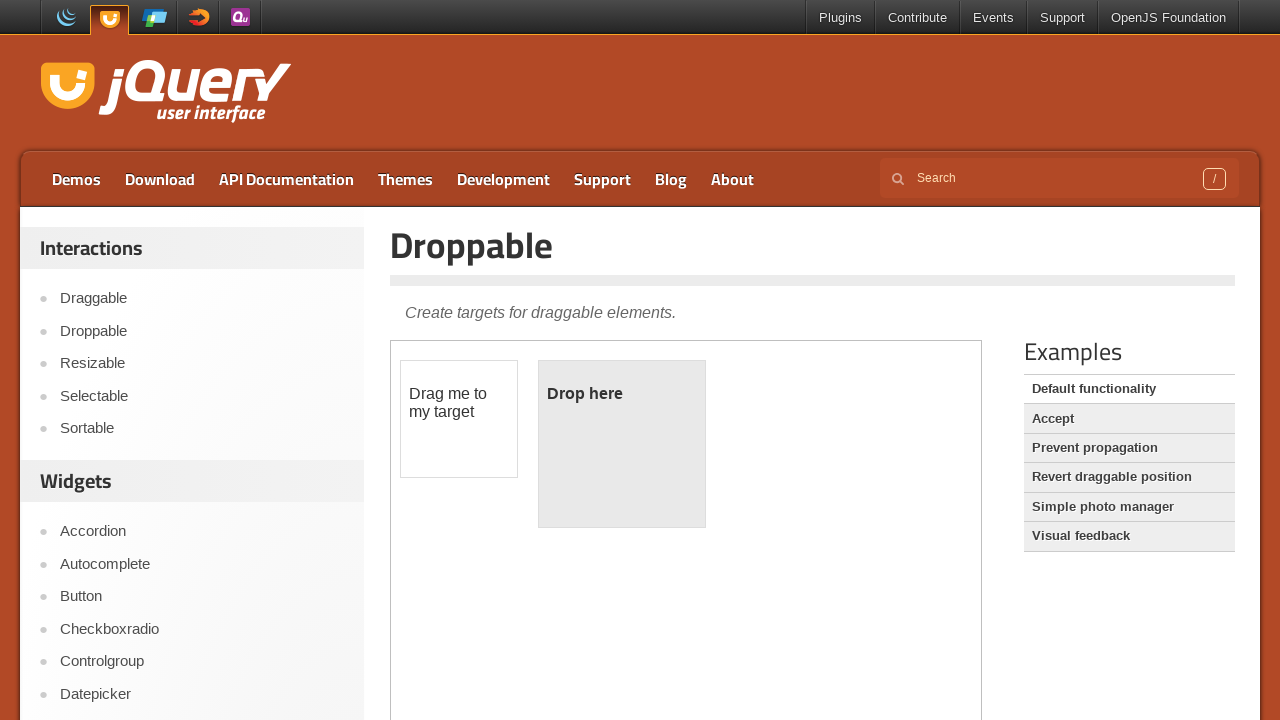

Located draggable element with id 'draggable' within iframe
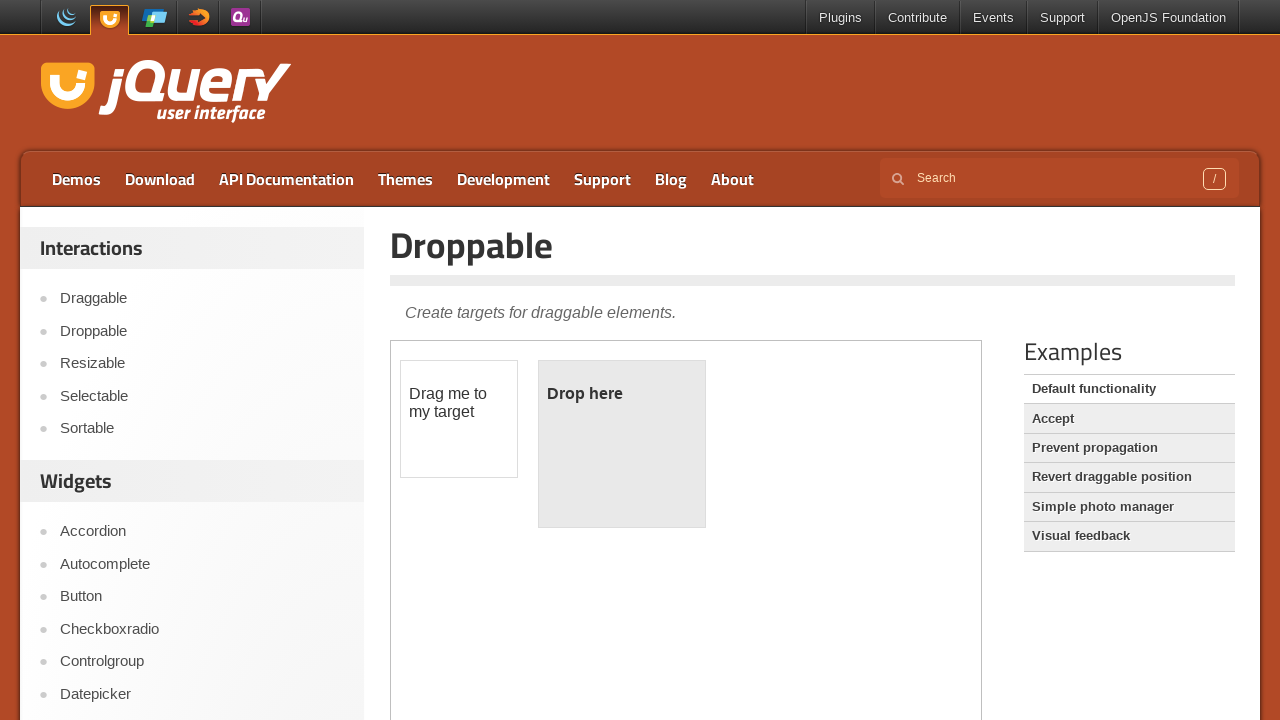

Located droppable element with id 'droppable' within iframe
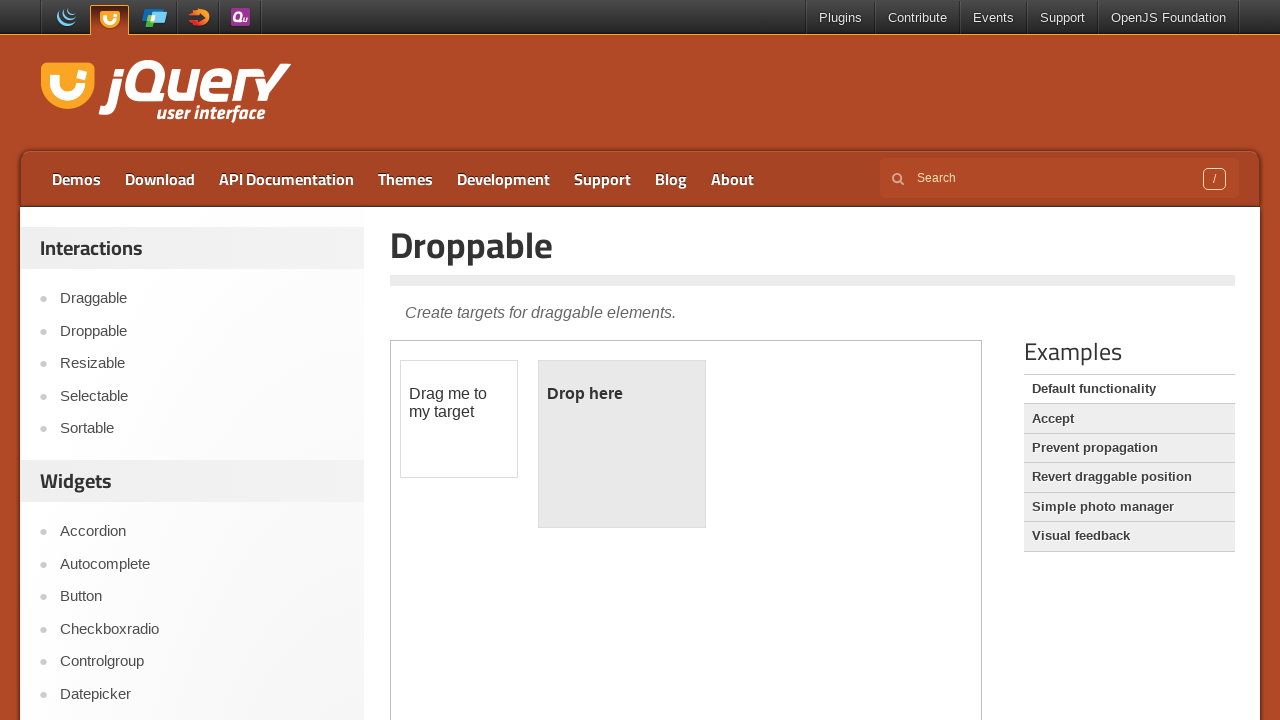

Dragged element from draggable to droppable location at (622, 444)
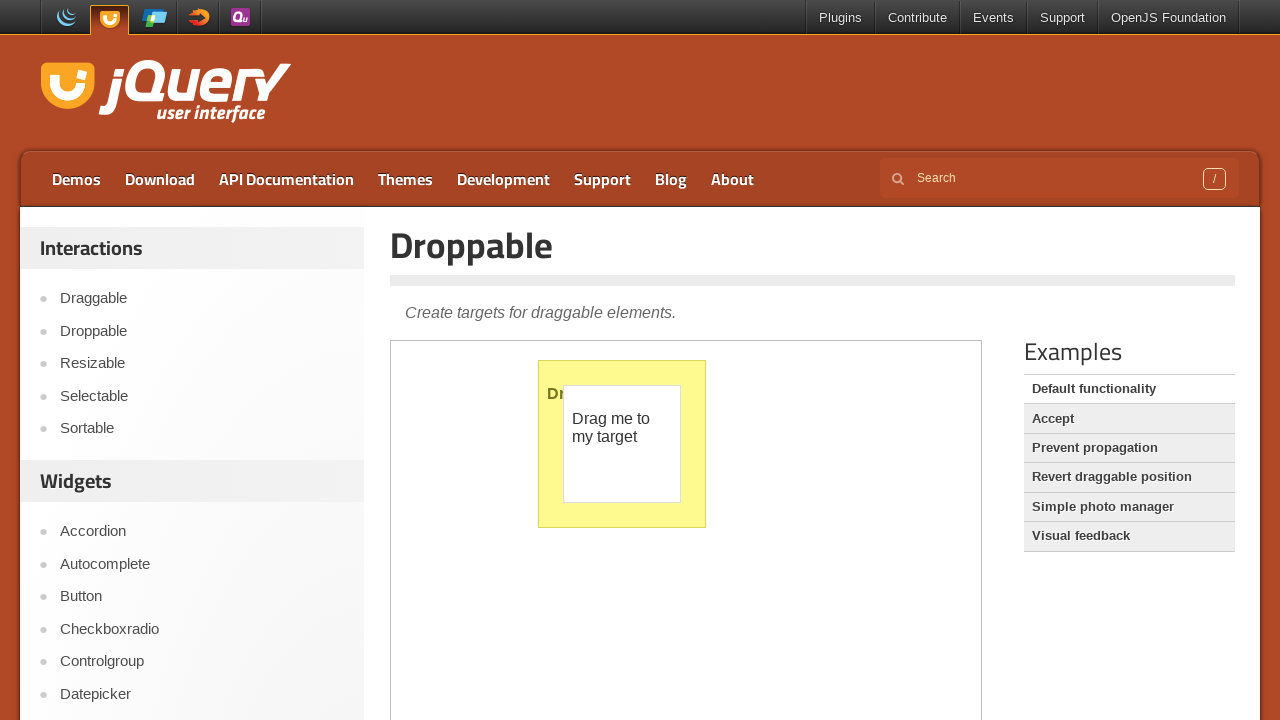

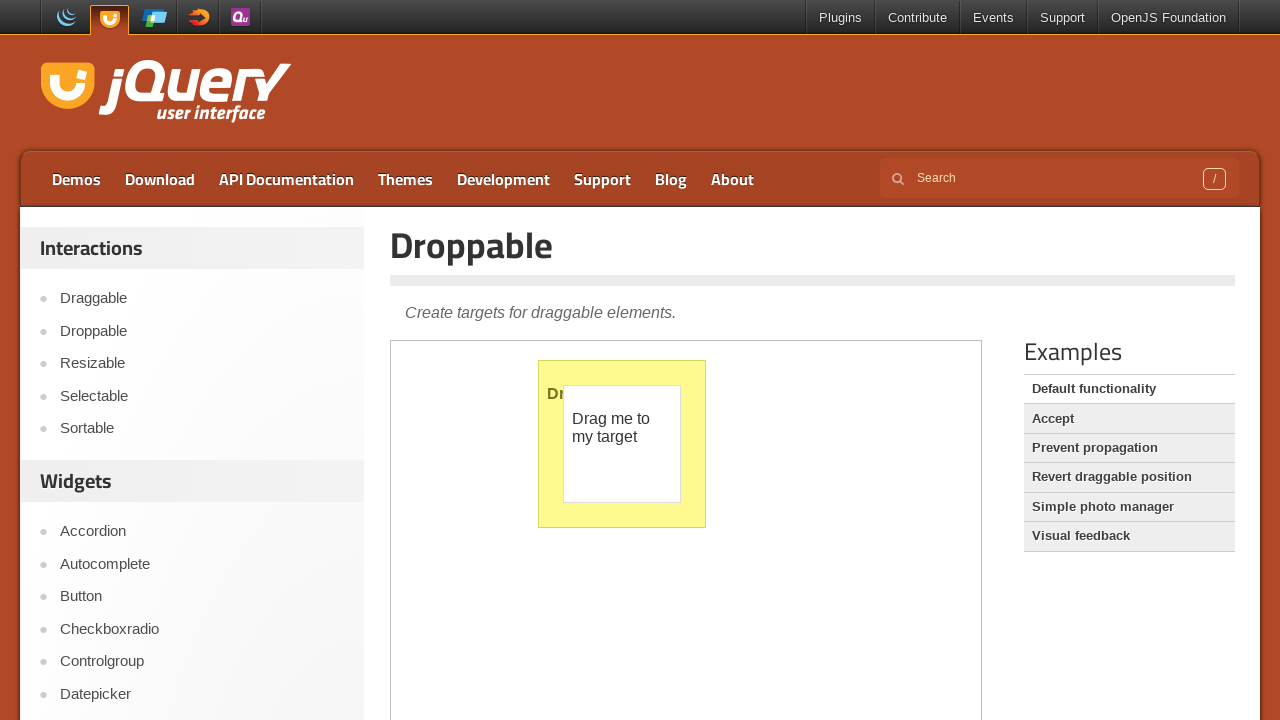